Navigates to the YourCrew staging web application and waits for the page to load.

Starting URL: https://yourcrewstaging.webforcefive.com.au/webapp/

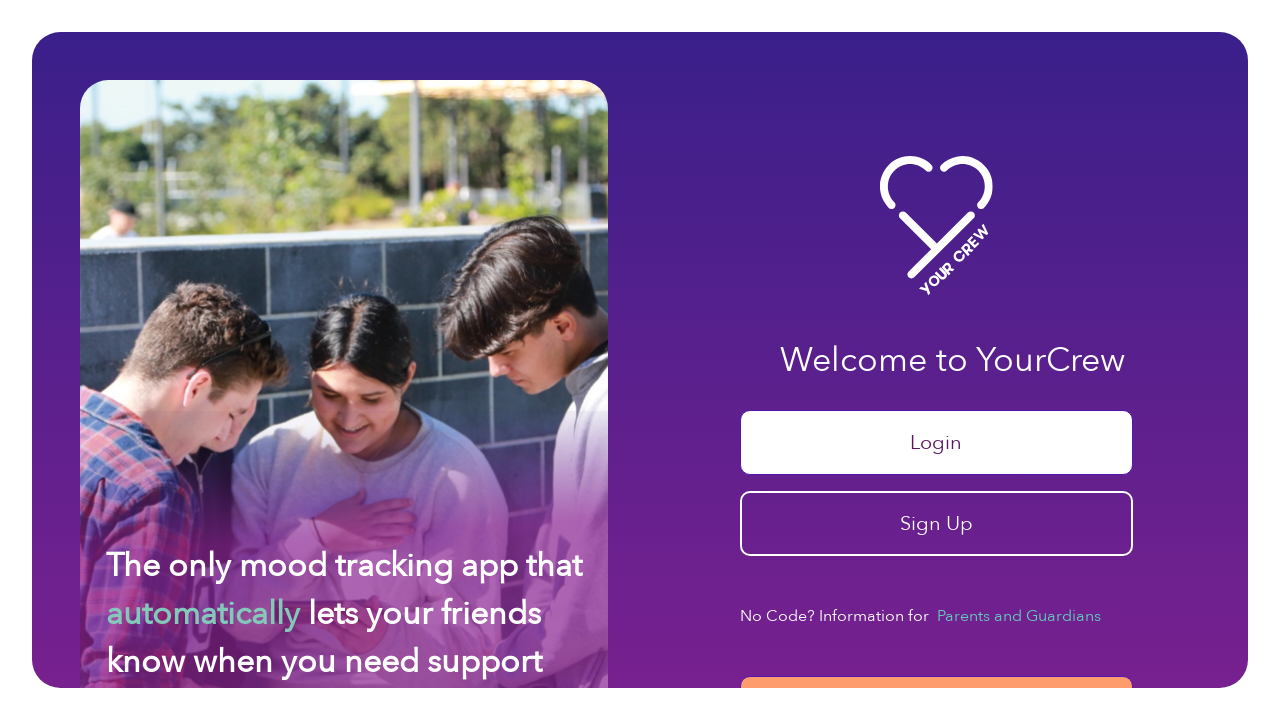

Navigated to YourCrew staging web application
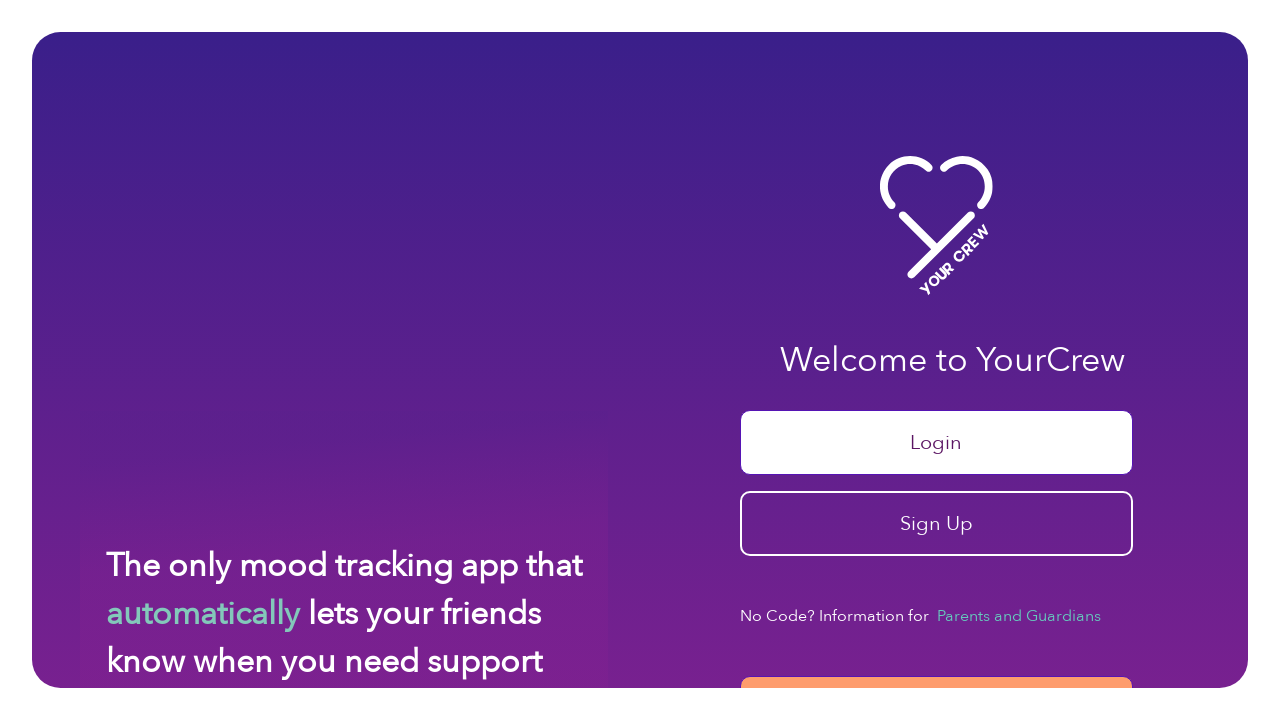

Waited for page to fully load (networkidle state)
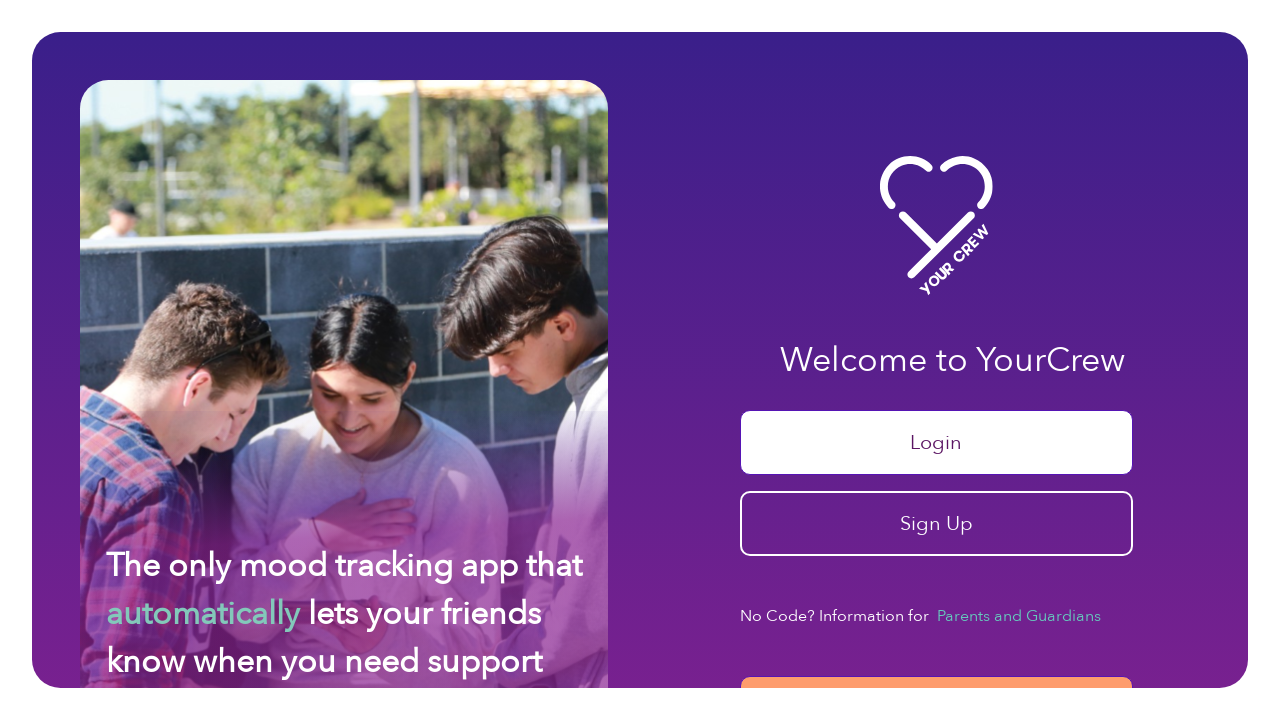

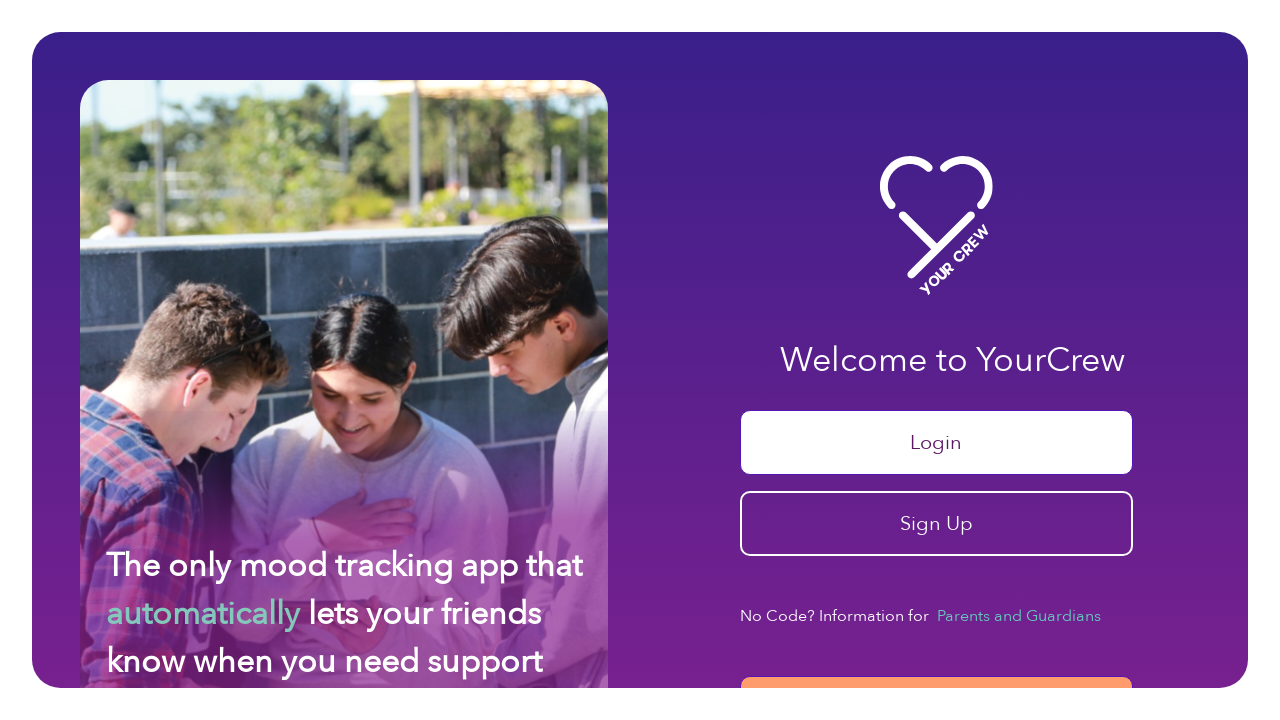